Tests iframe navigation by clicking on a nested iframe link, switching to outer and inner iframes, and filling a text input field within the nested iframe structure

Starting URL: http://demo.automationtesting.in/Frames.html

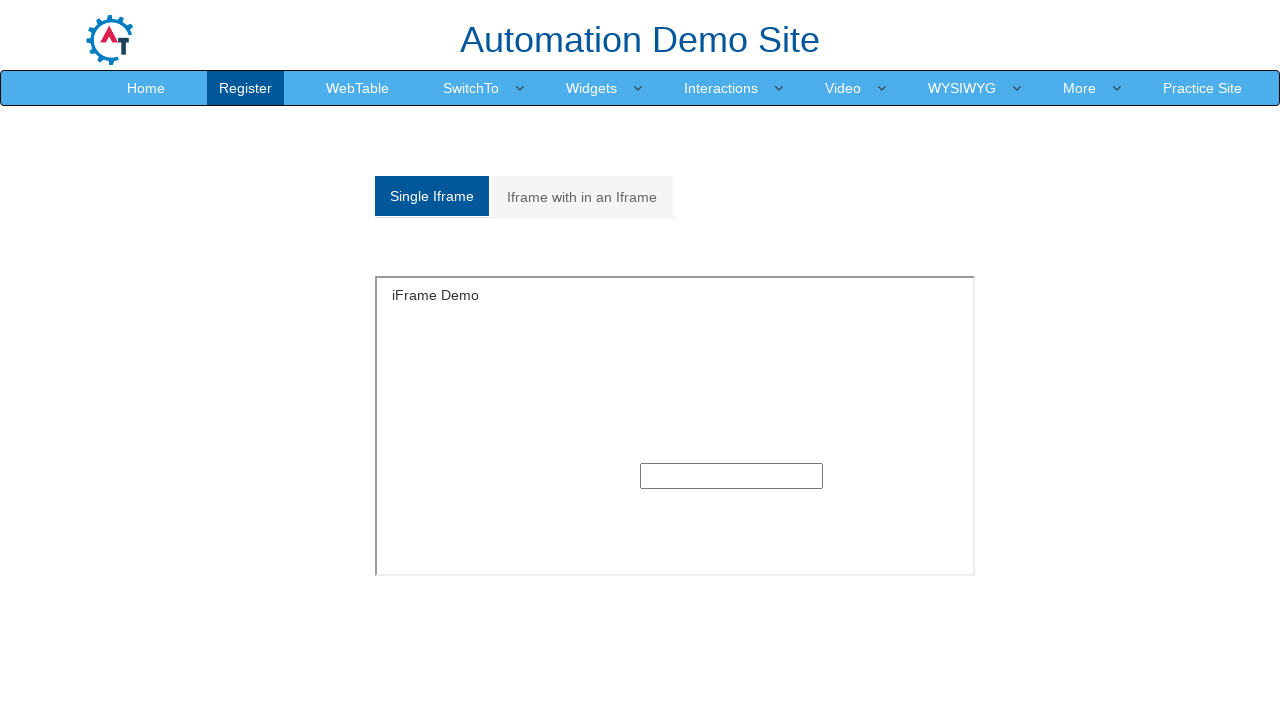

Clicked on 'Iframe with in an Iframe' link at (582, 197) on a:has-text('Iframe with in an Iframe')
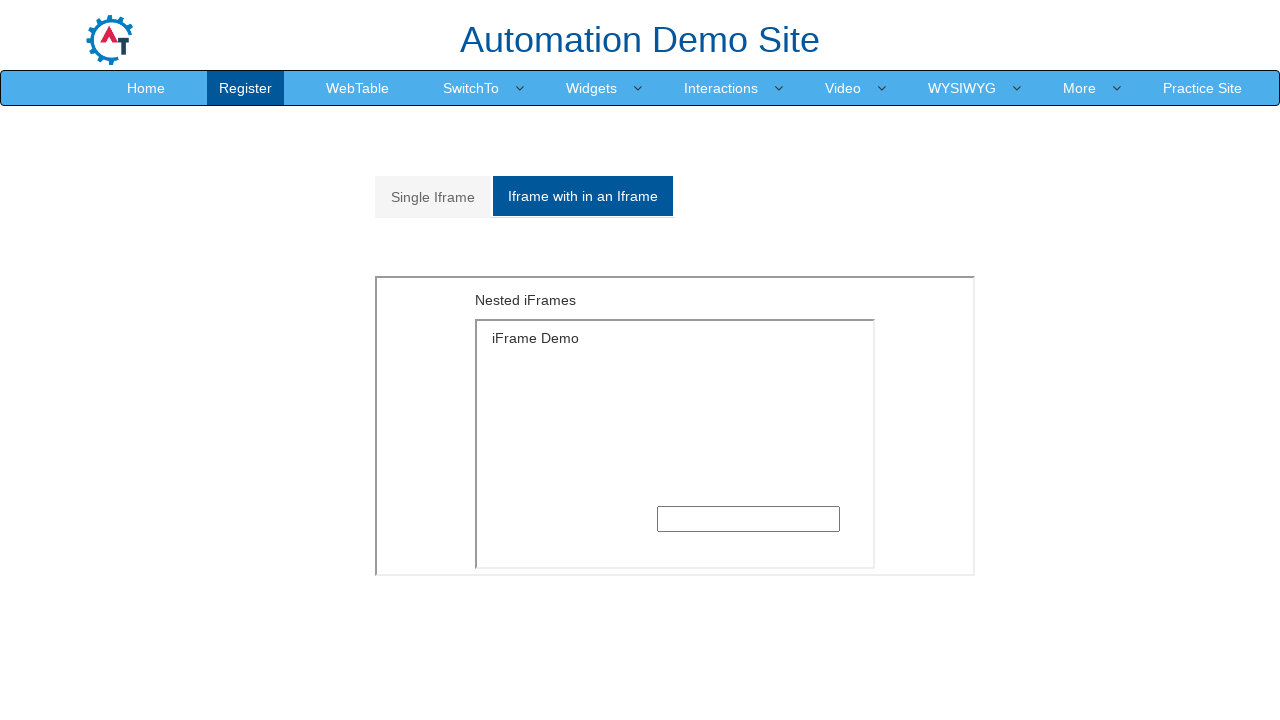

Located outer iframe with src='MultipleFrames.html'
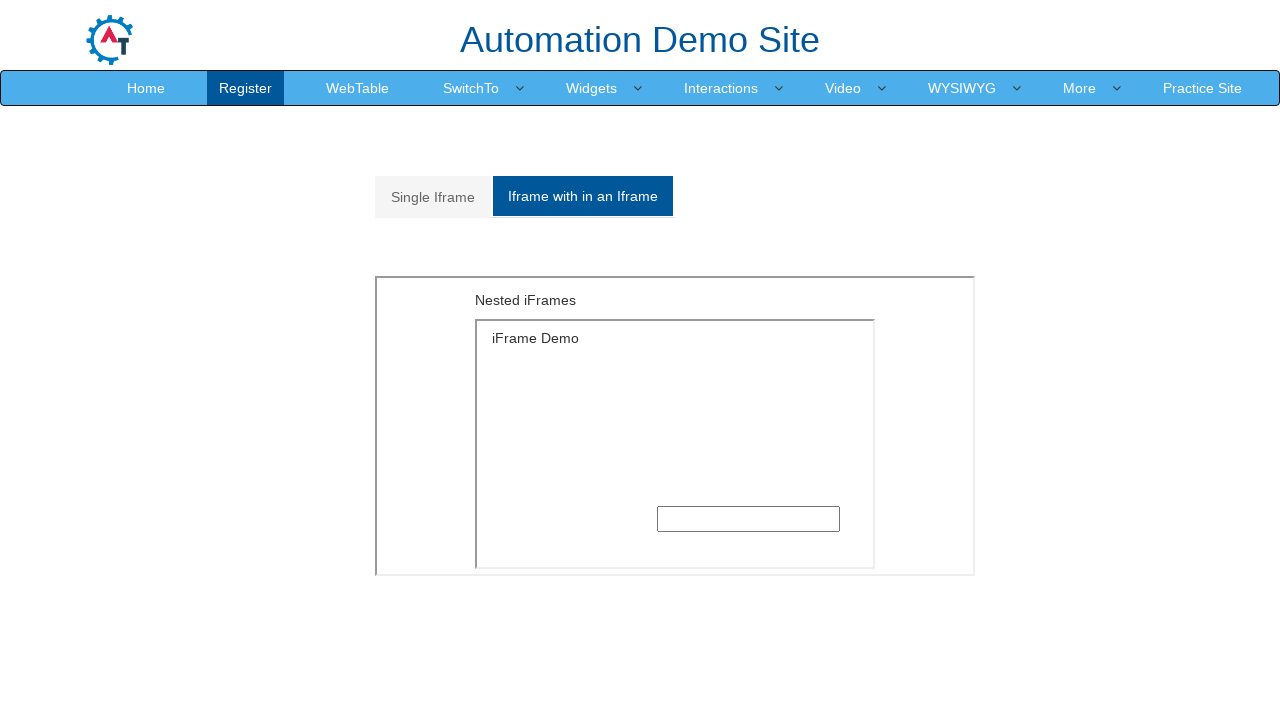

Located inner iframe nested within outer iframe
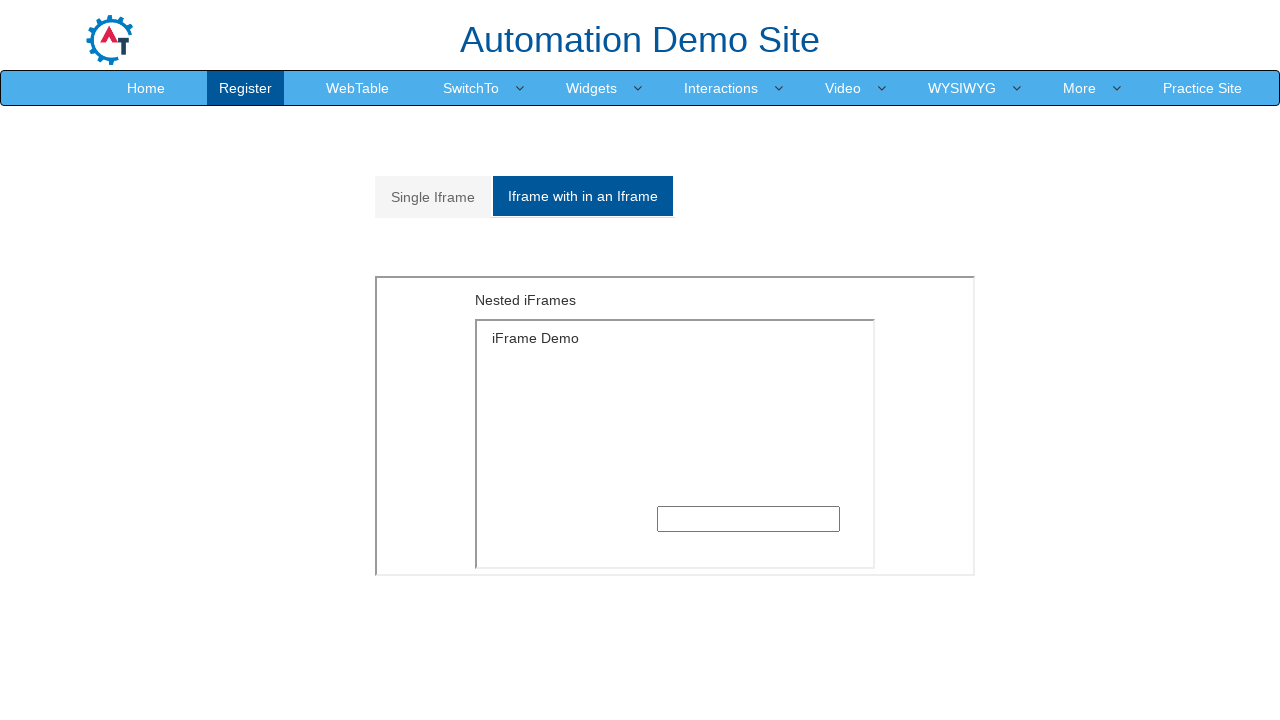

Filled text input field with 'Venkat' in nested iframe on iframe[src='MultipleFrames.html'] >> internal:control=enter-frame >> iframe >> i
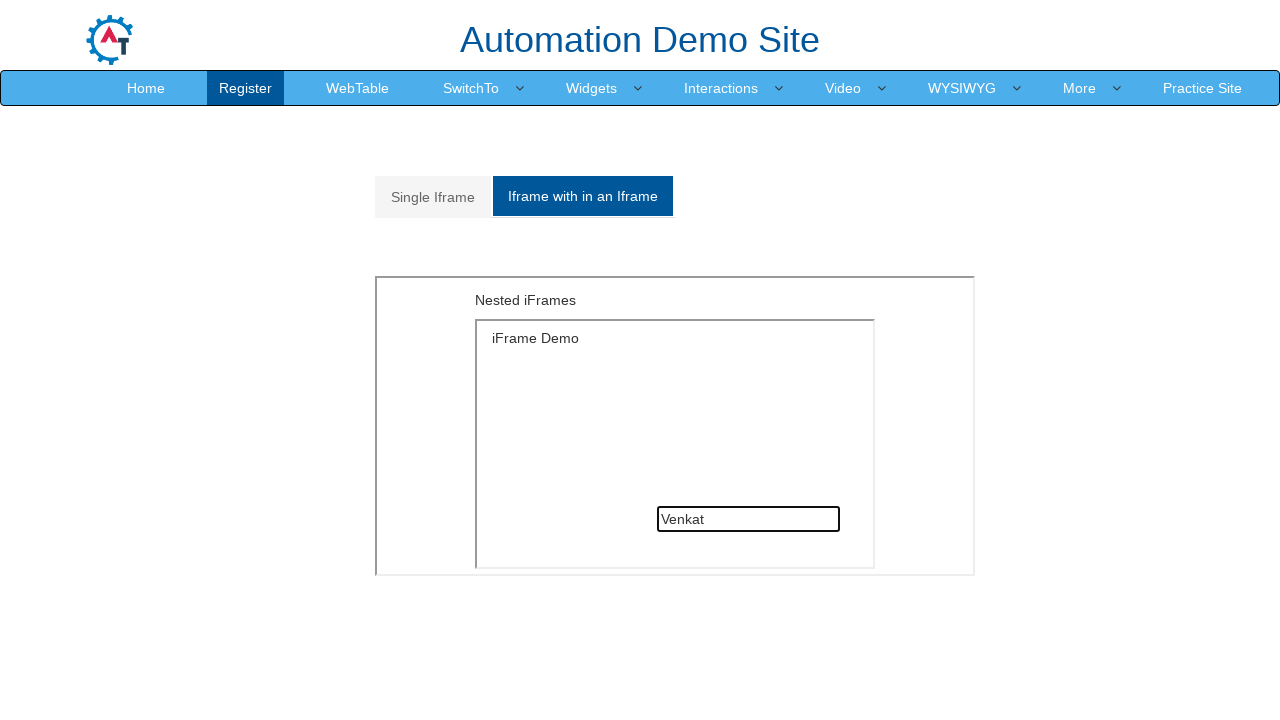

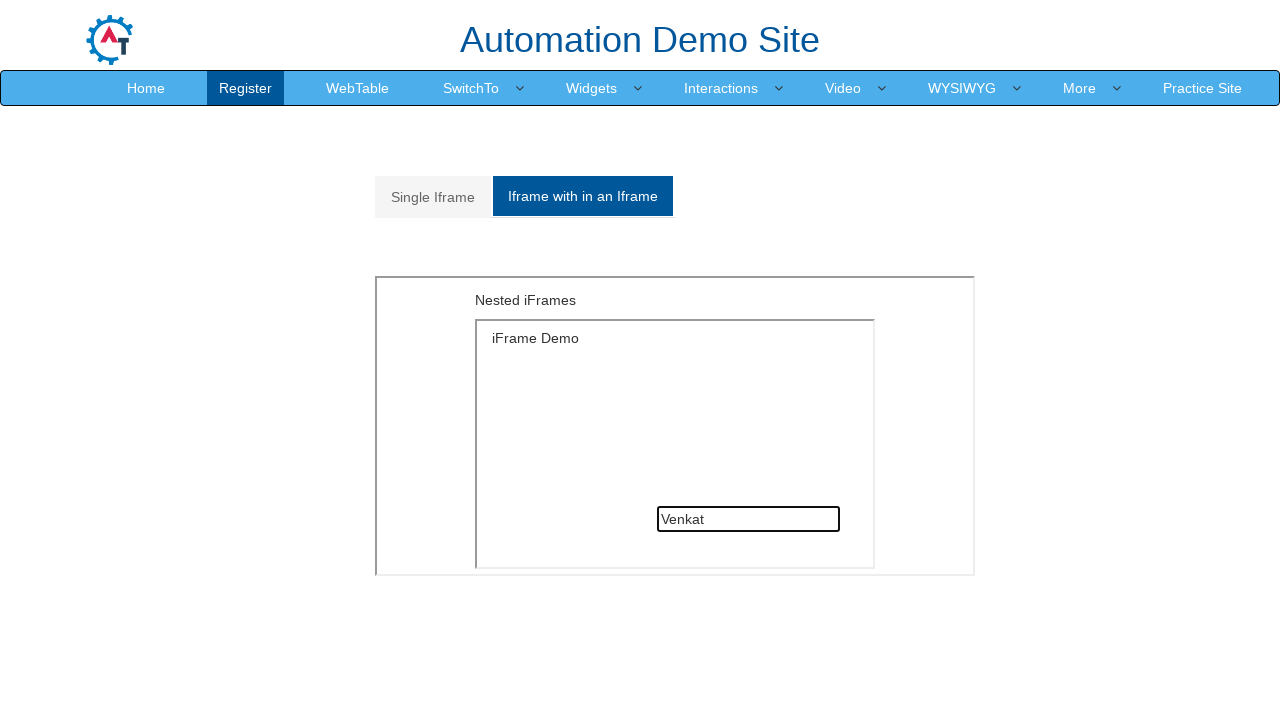